Tests finding elements using various XPath selectors on a demo page, including selecting by id, class, text content, and parent-child relationships

Starting URL: https://kristinek.github.io/site/examples/locators

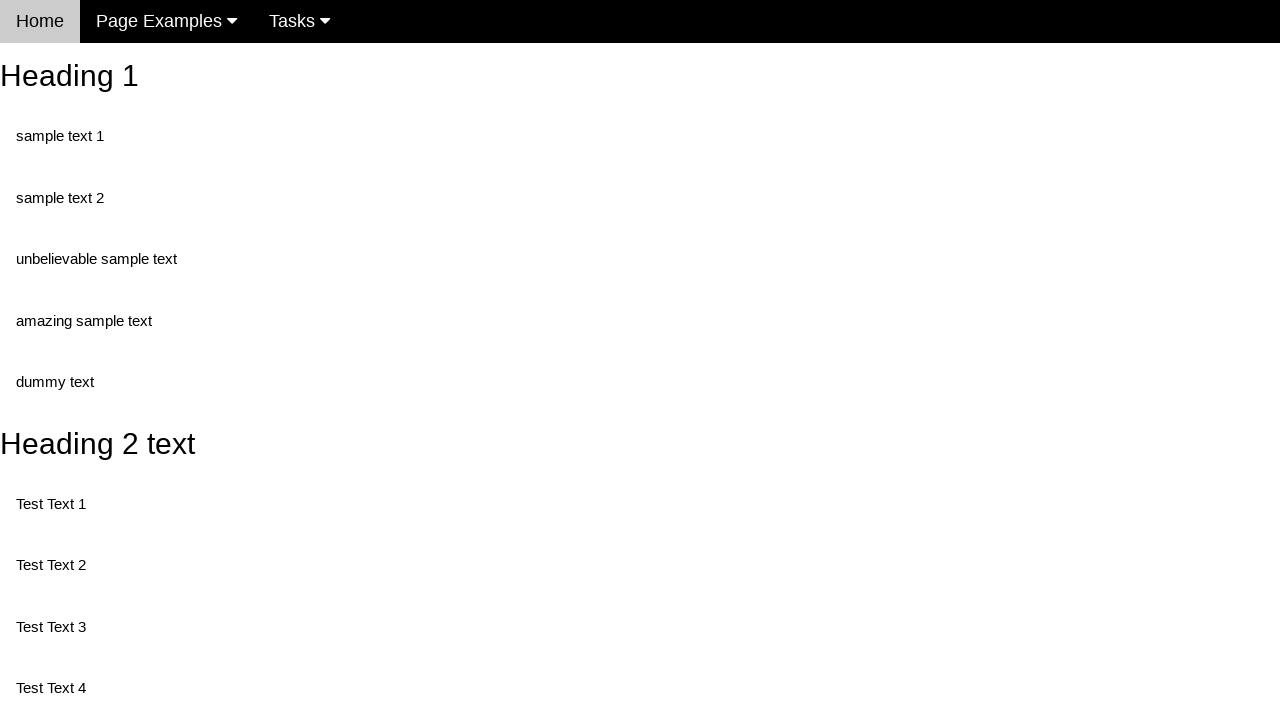

Navigated to XPath locators demo page
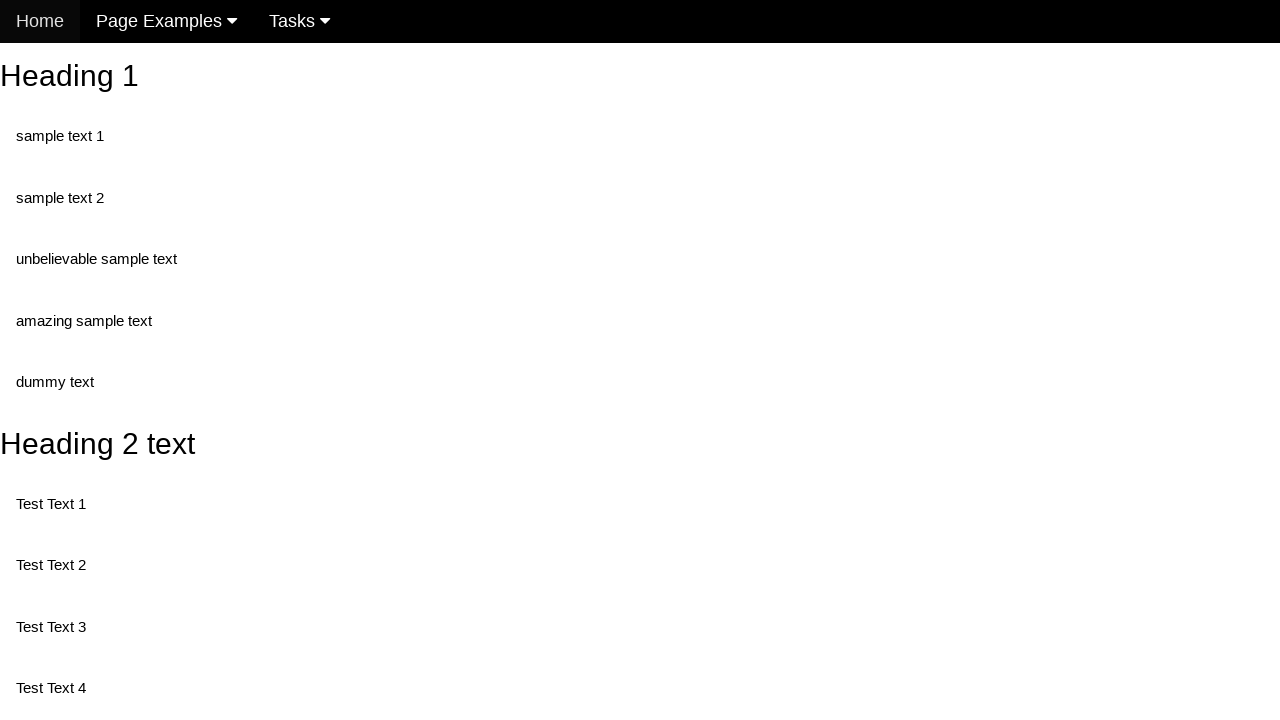

Located element with id='test1' and class='test' using XPath
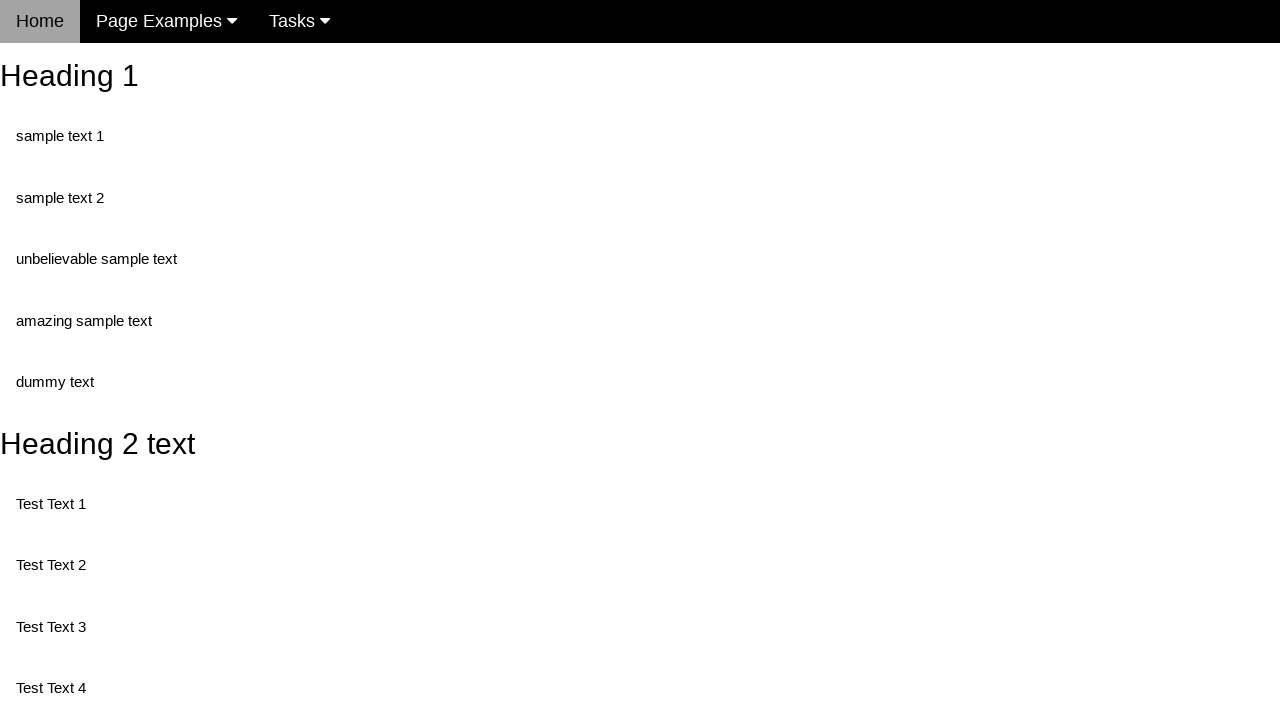

Waited for element with id='test1' and class='test' to be visible
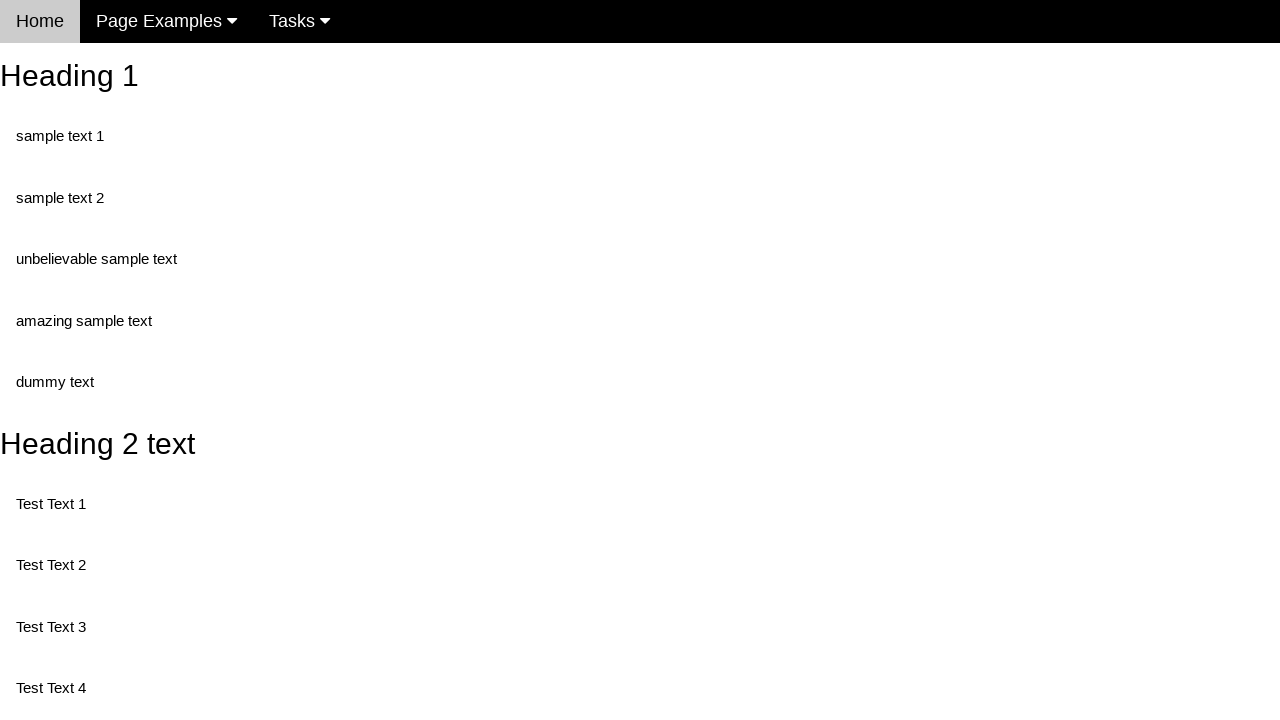

Located element within test1 containing text '2' using XPath
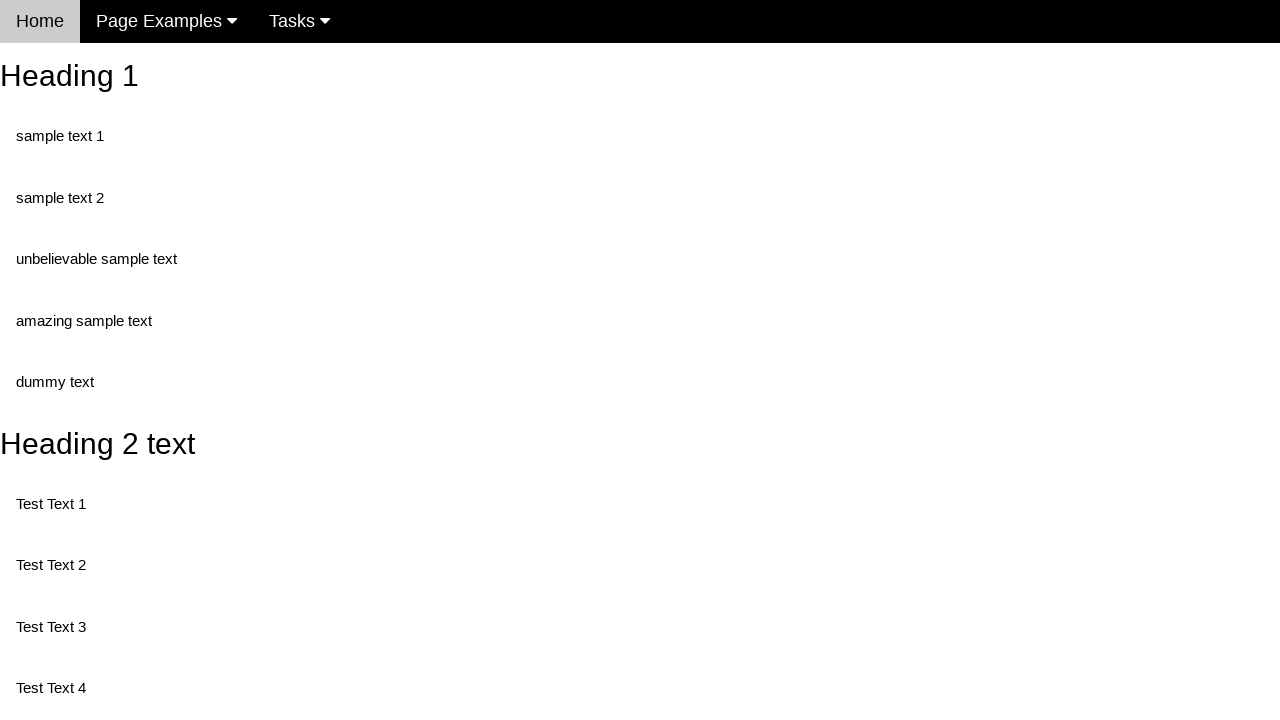

Waited for element containing text '2' to be visible
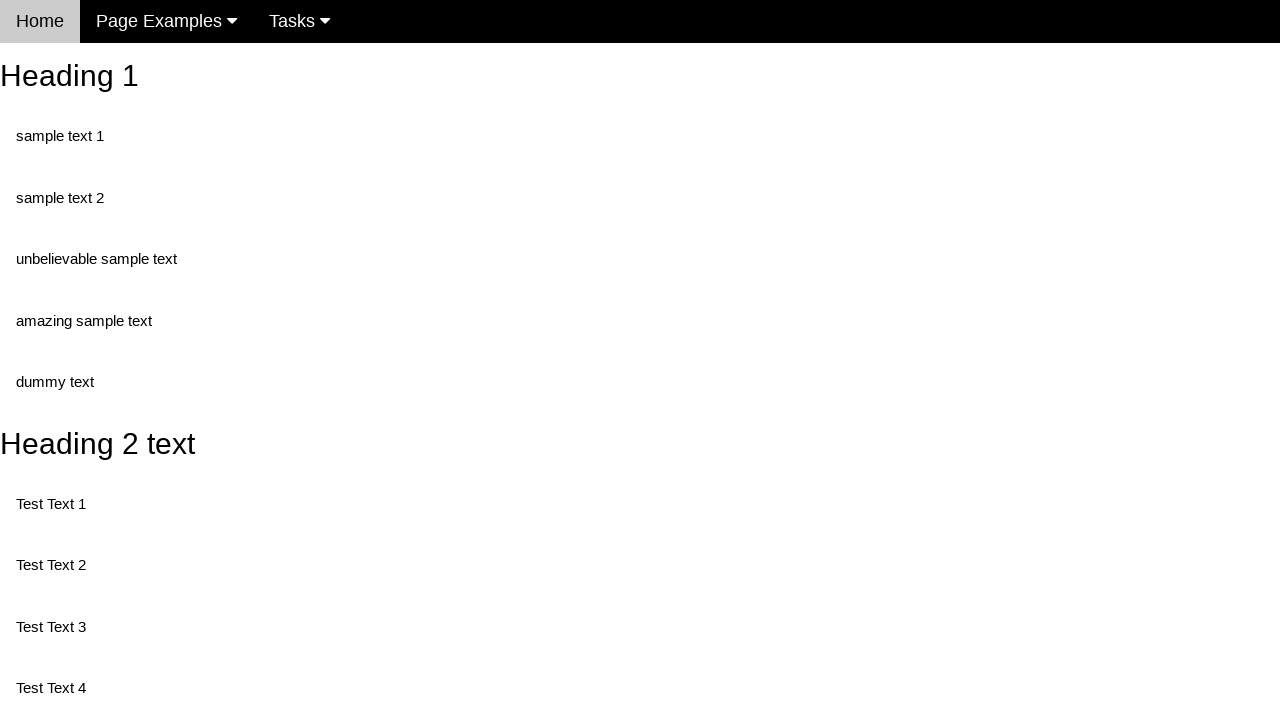

Located first child element within test3 div using XPath
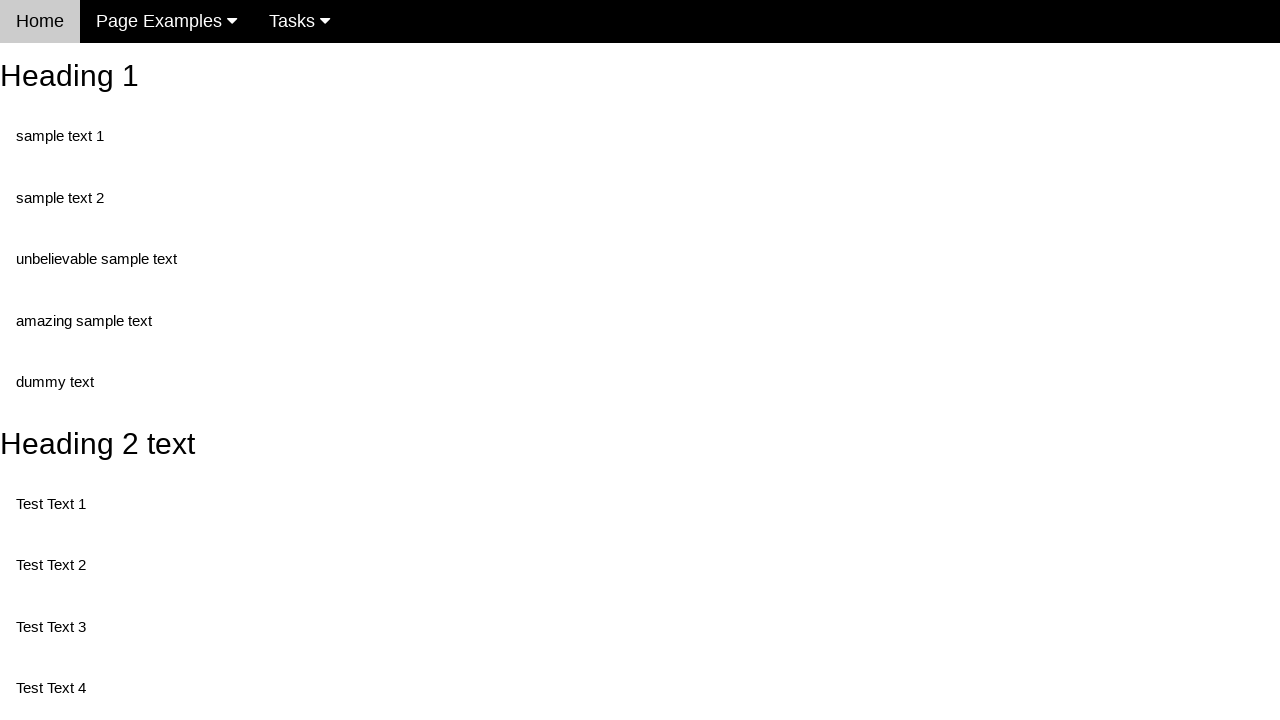

Waited for first child element in test3 div to be visible
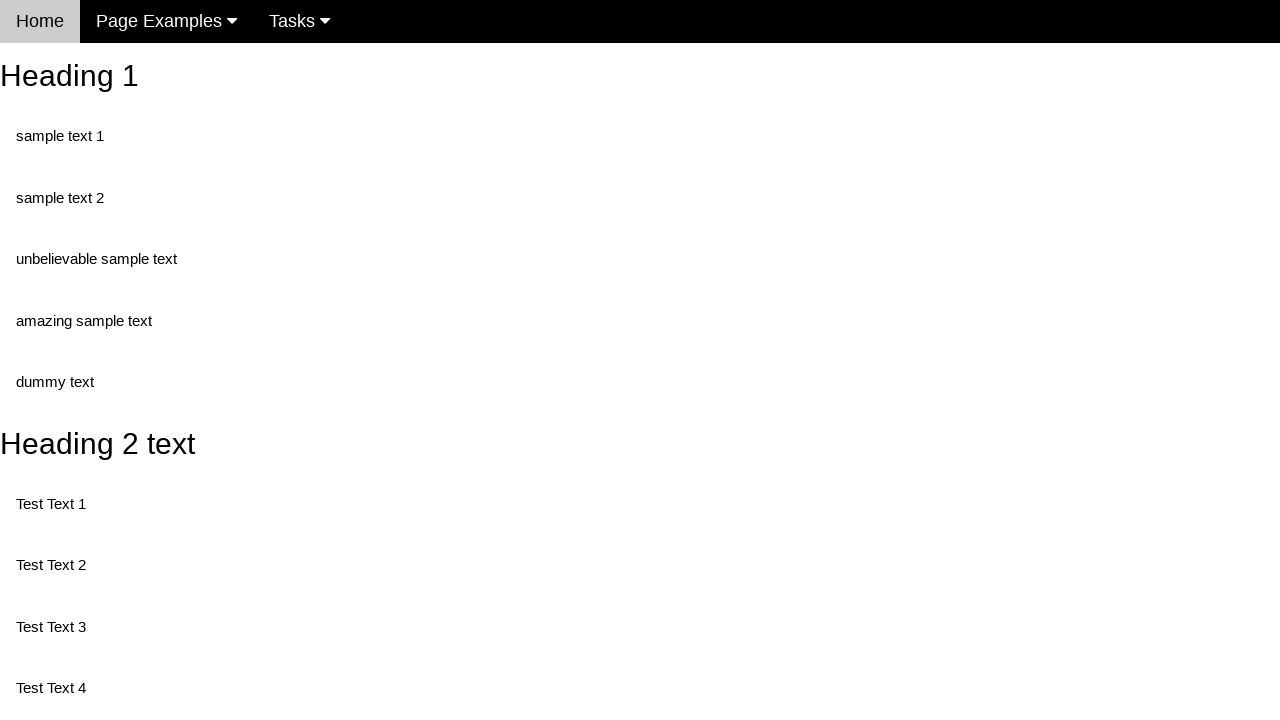

Located element with exact text 'Test Text 4' using XPath
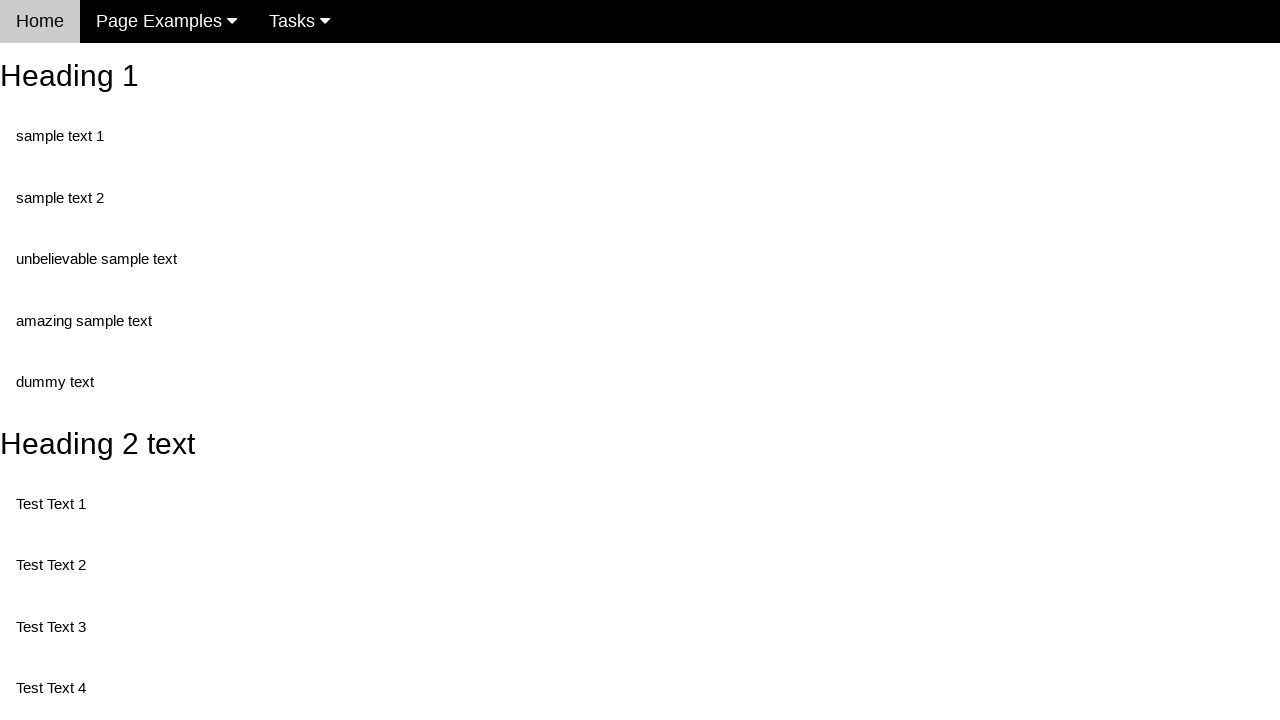

Waited for element with exact text 'Test Text 4' to be visible
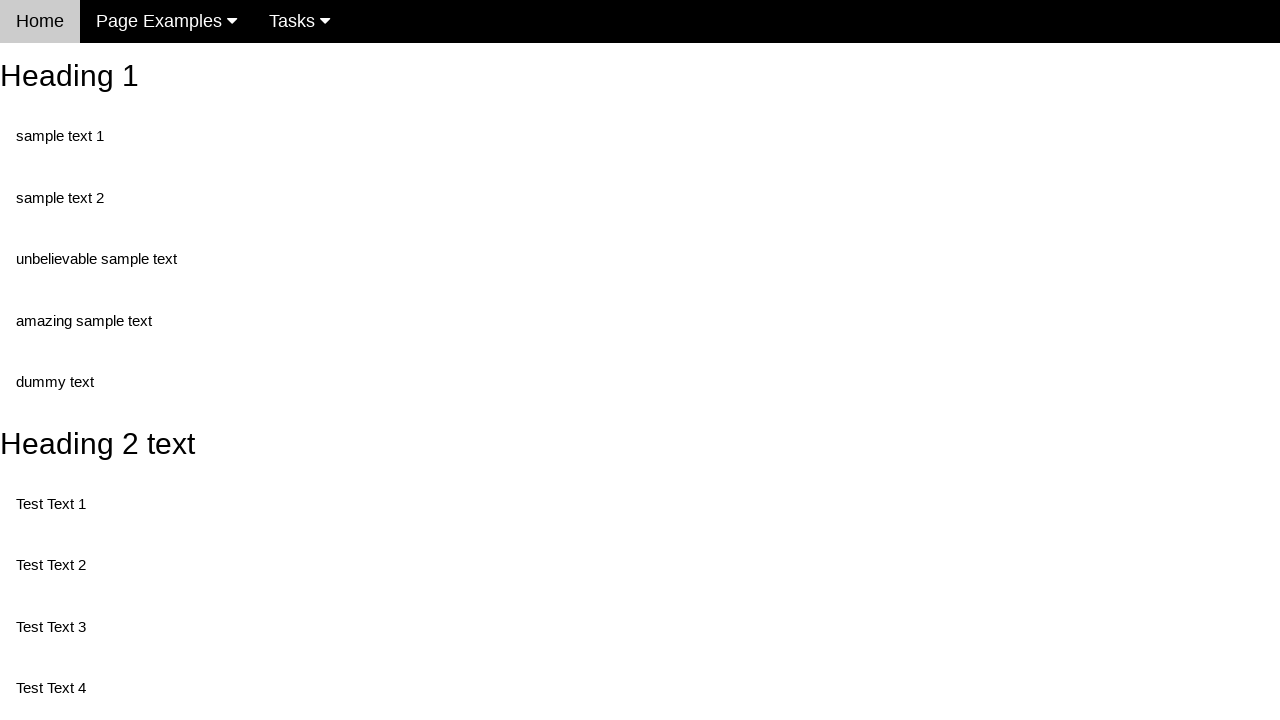

Located element with class='Test' (case-sensitive) using XPath
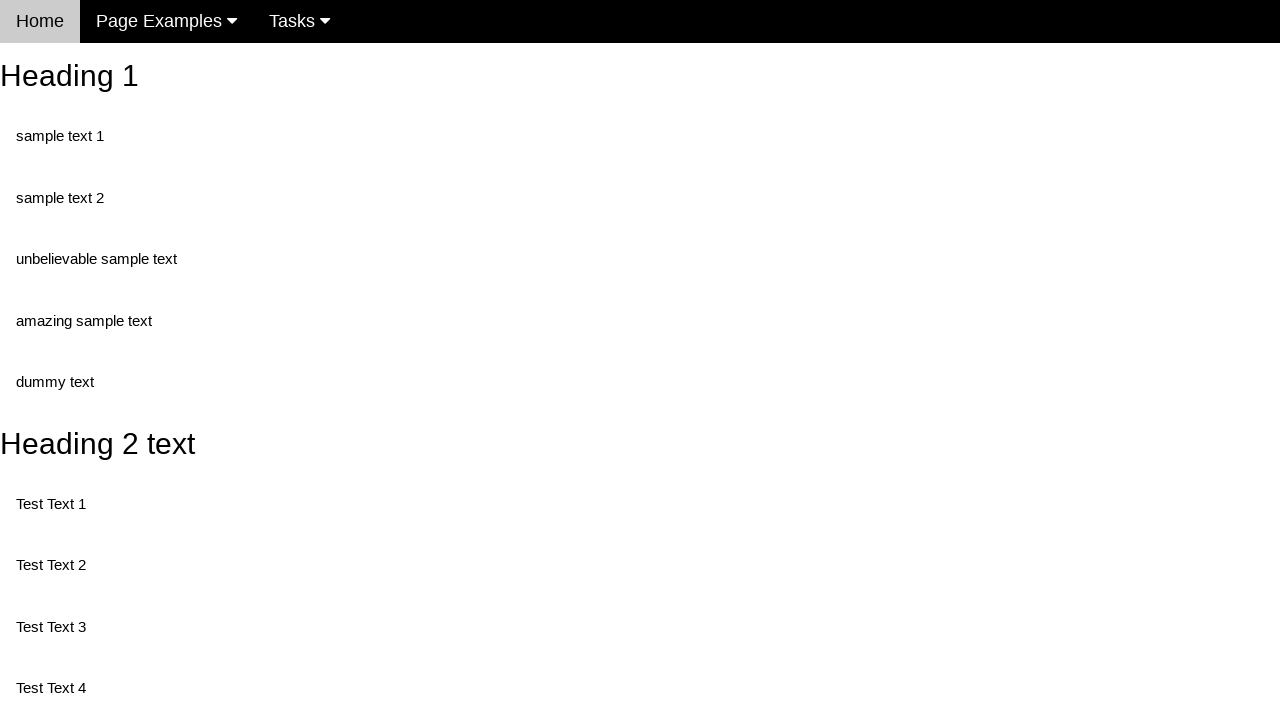

Waited for element with class='Test' to be visible
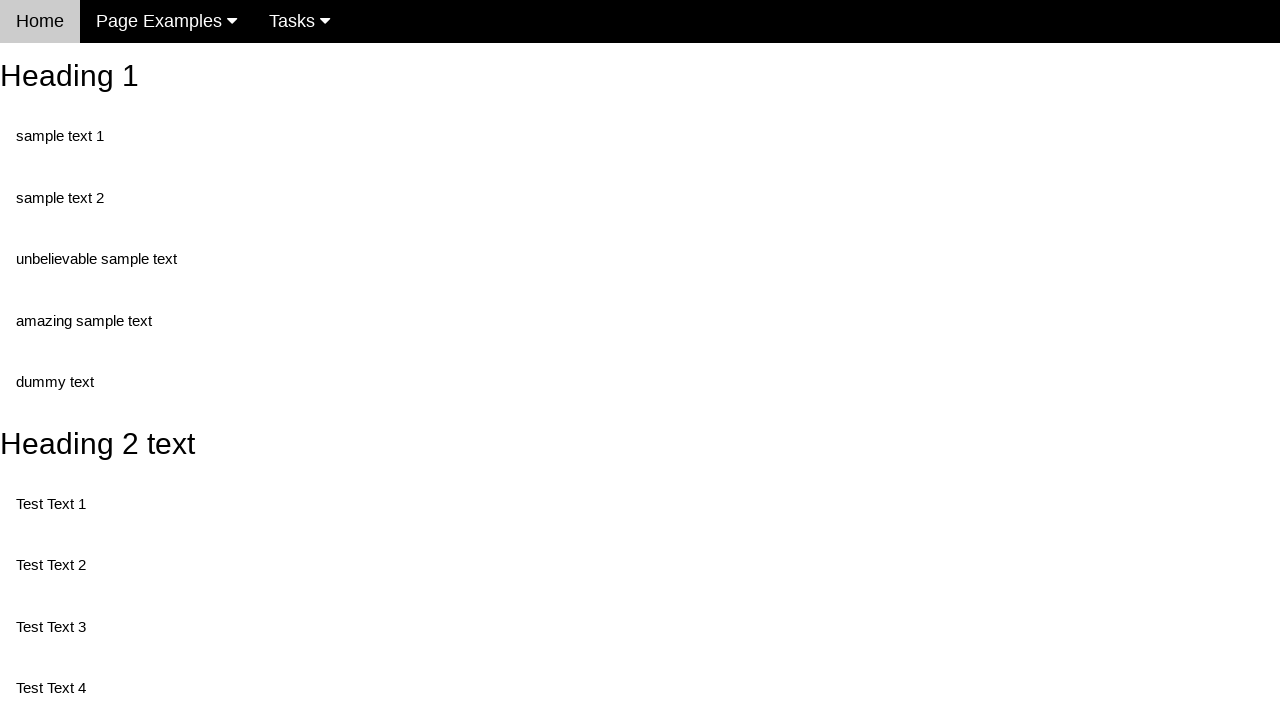

Located input element with name='randomButton2' using XPath
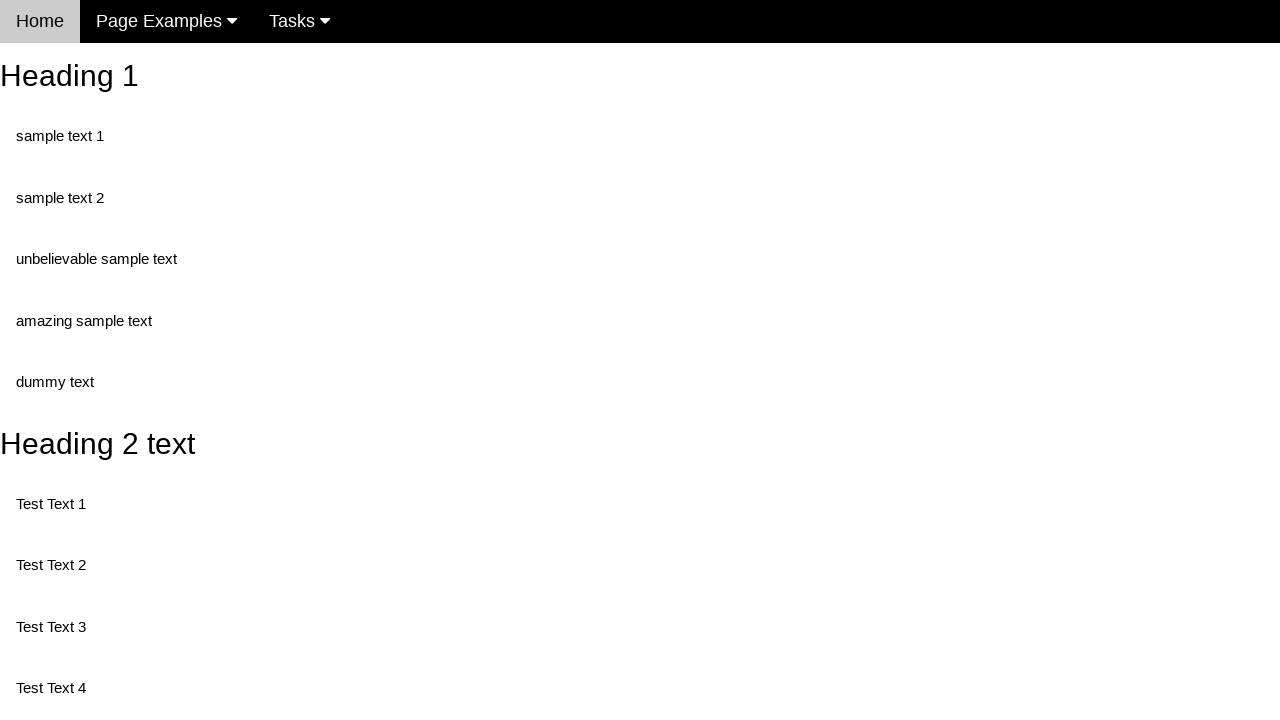

Waited for input element with name='randomButton2' to be visible
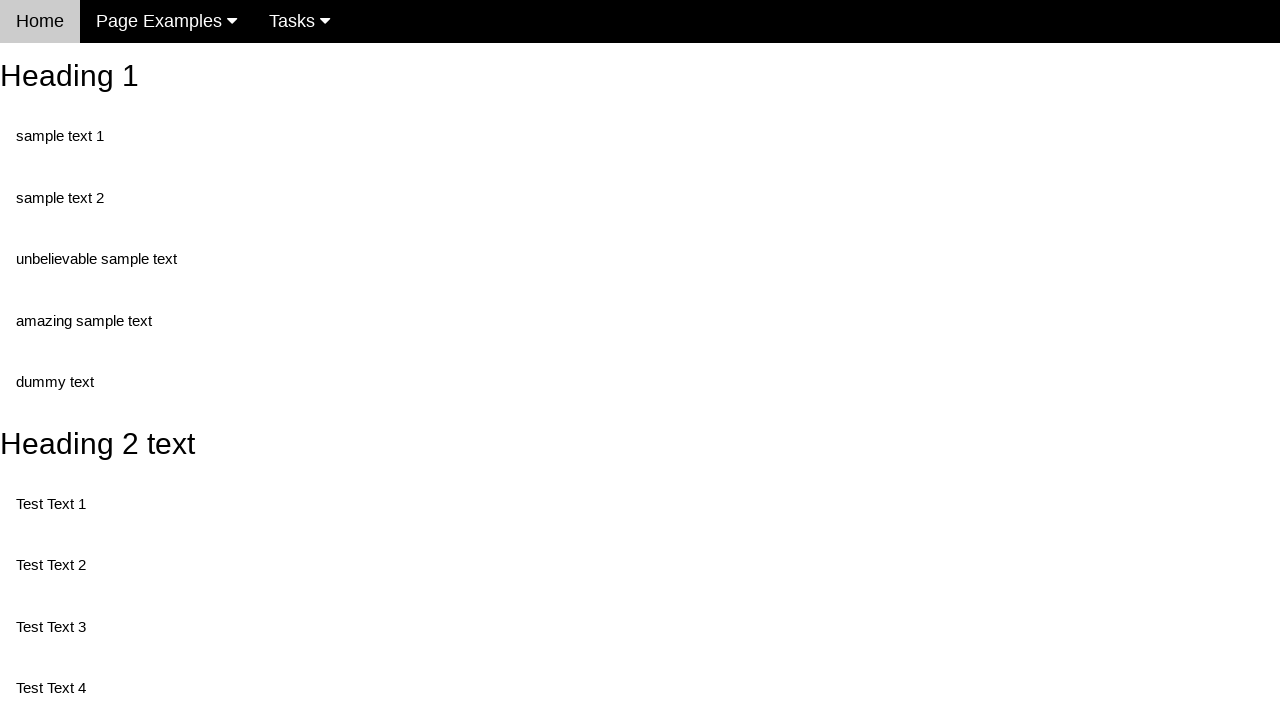

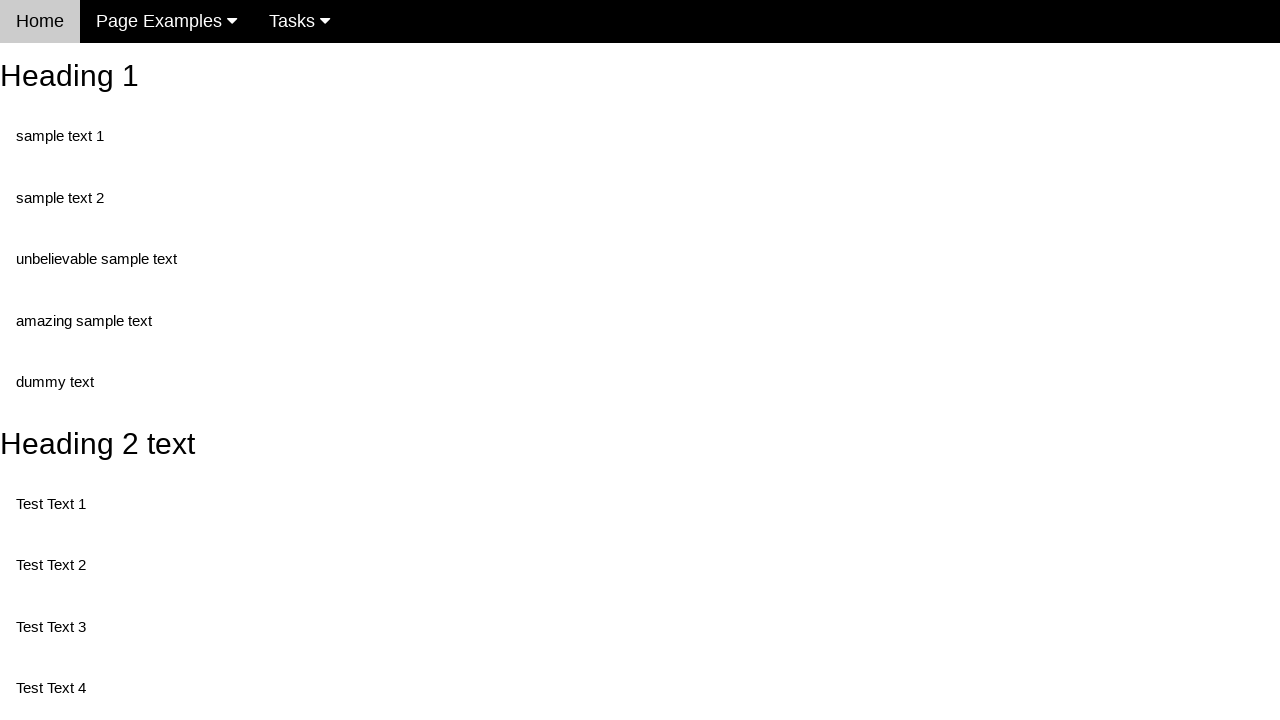